Navigates to a demo web table page and scrolls down the page to view the table content

Starting URL: https://www.techlistic.com/2017/02/automate-demo-web-table-with-selenium.html

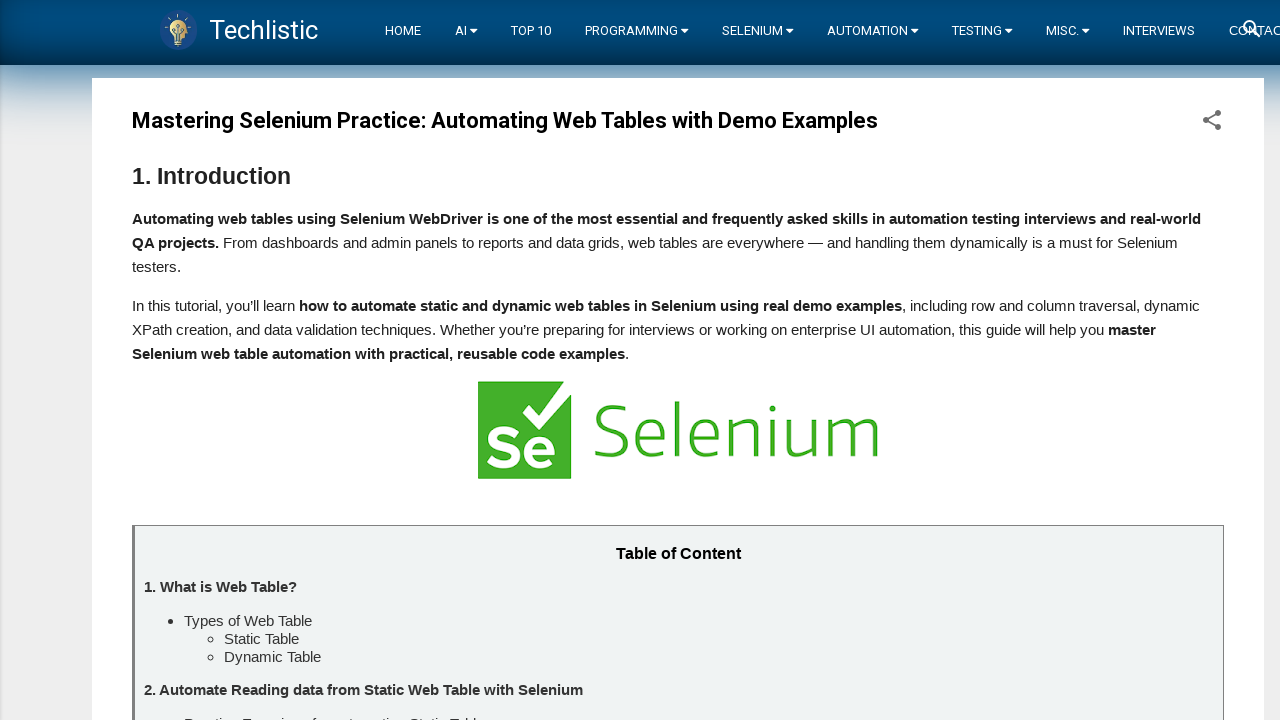

Navigated to demo web table page
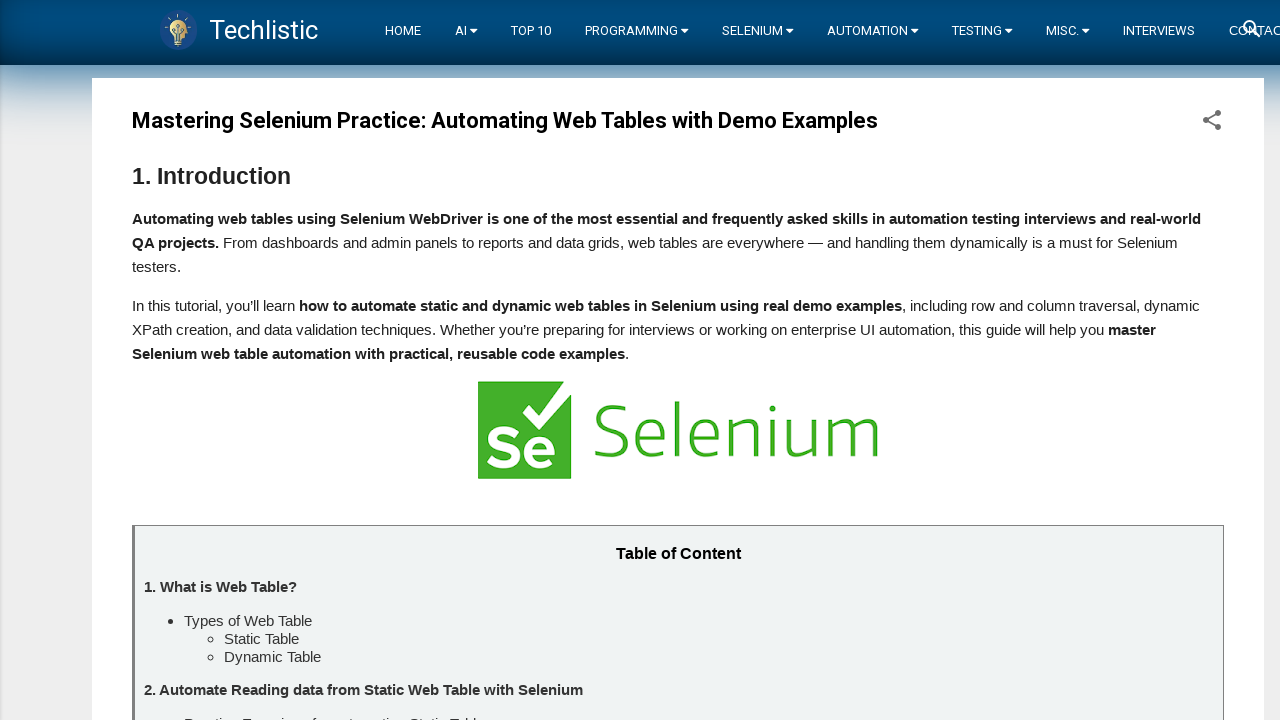

Scrolled down the page by 250 pixels to view the web table
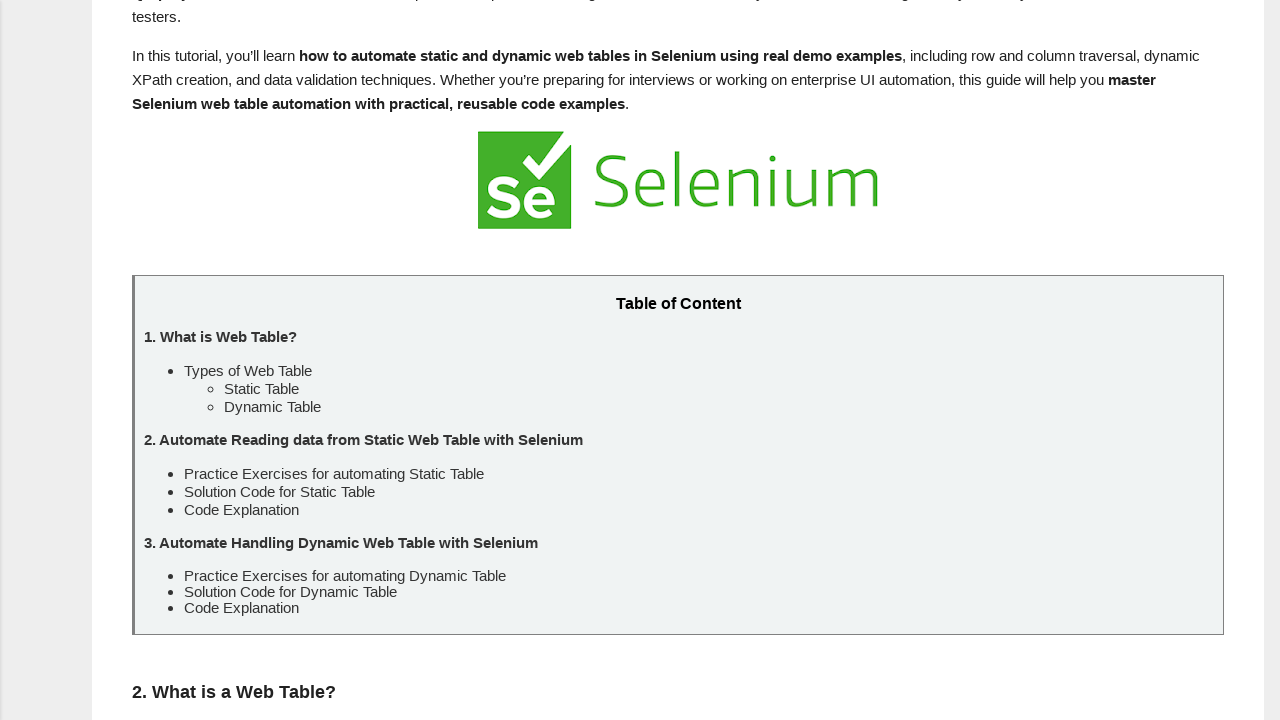

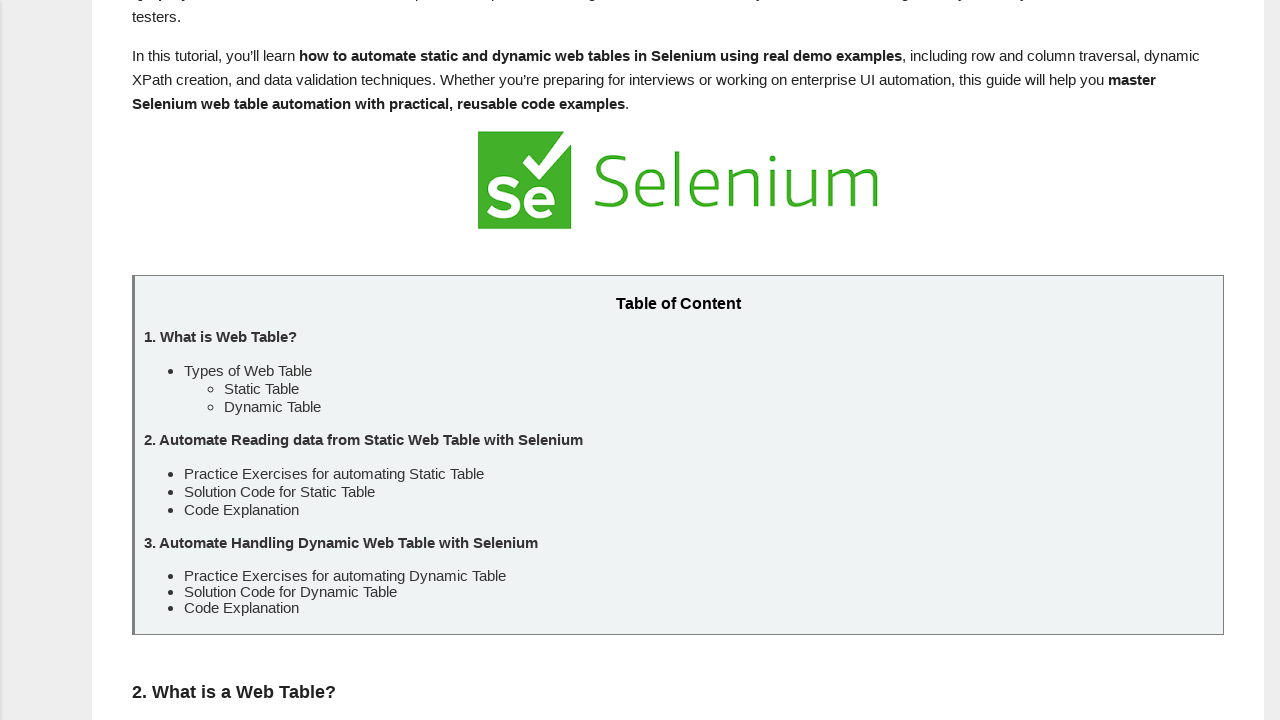